Tests selecting multiple options from a multi-select superheros dropdown

Starting URL: https://letcode.in/dropdowns

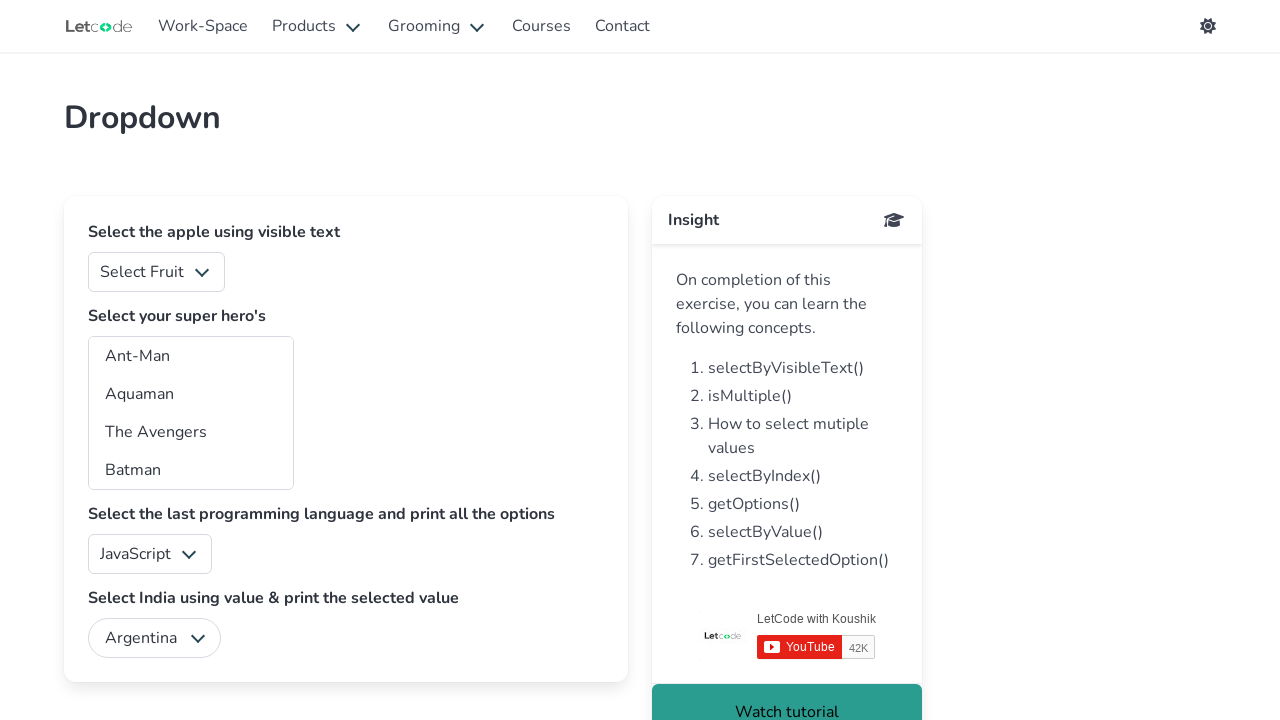

Selected multiple superhero options (am, aq) from the multi-select dropdown on #superheros
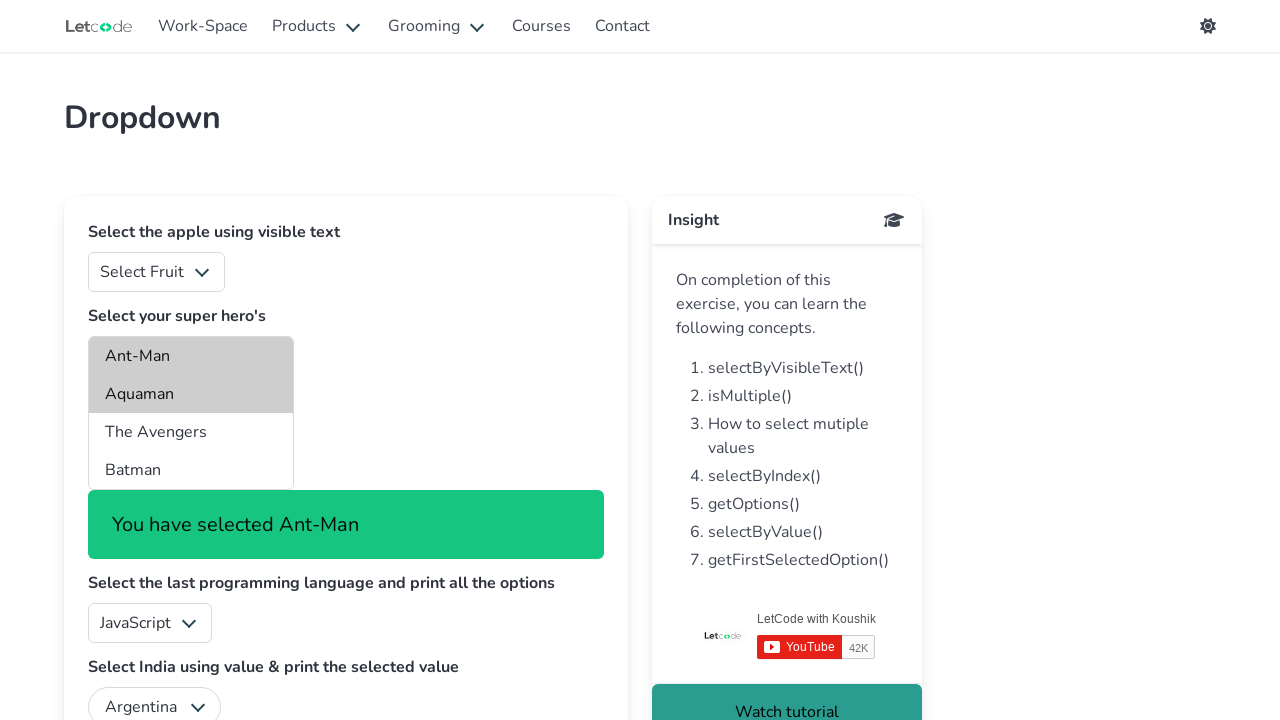

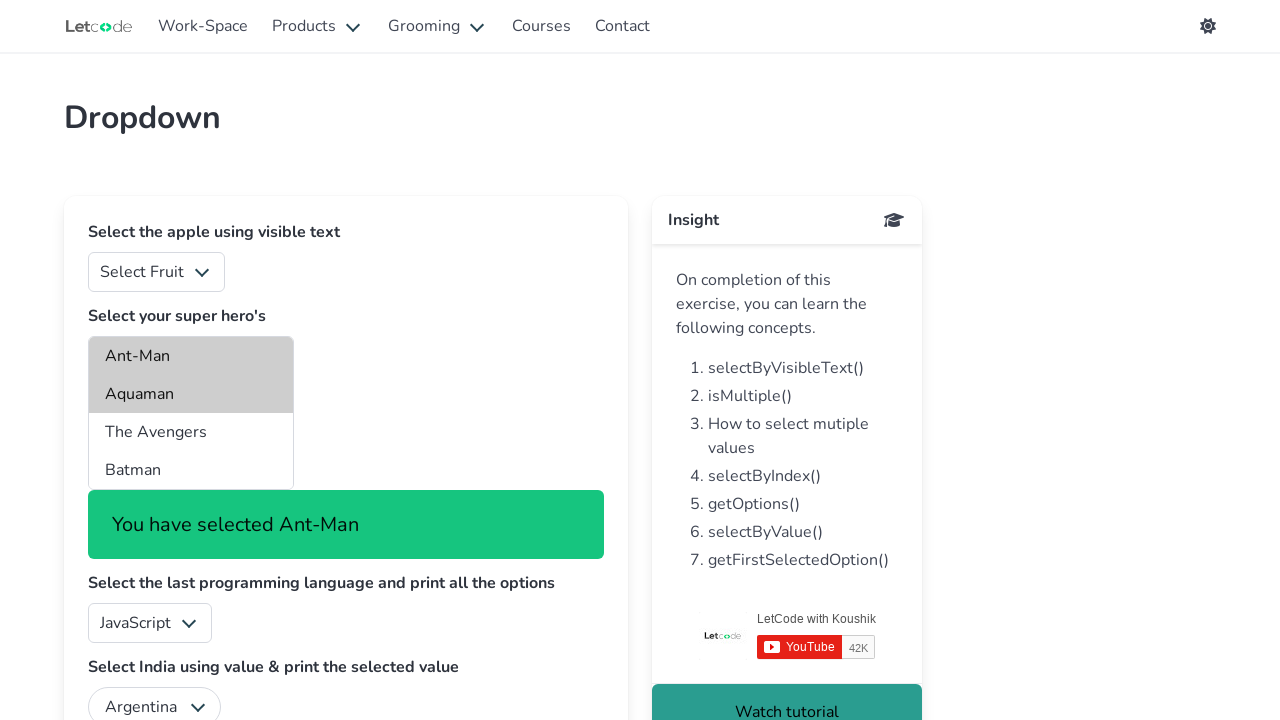